Tests navigation on letcode.in by clicking on the "Drop-Down" link using text-based element selection

Starting URL: https://letcode.in/test

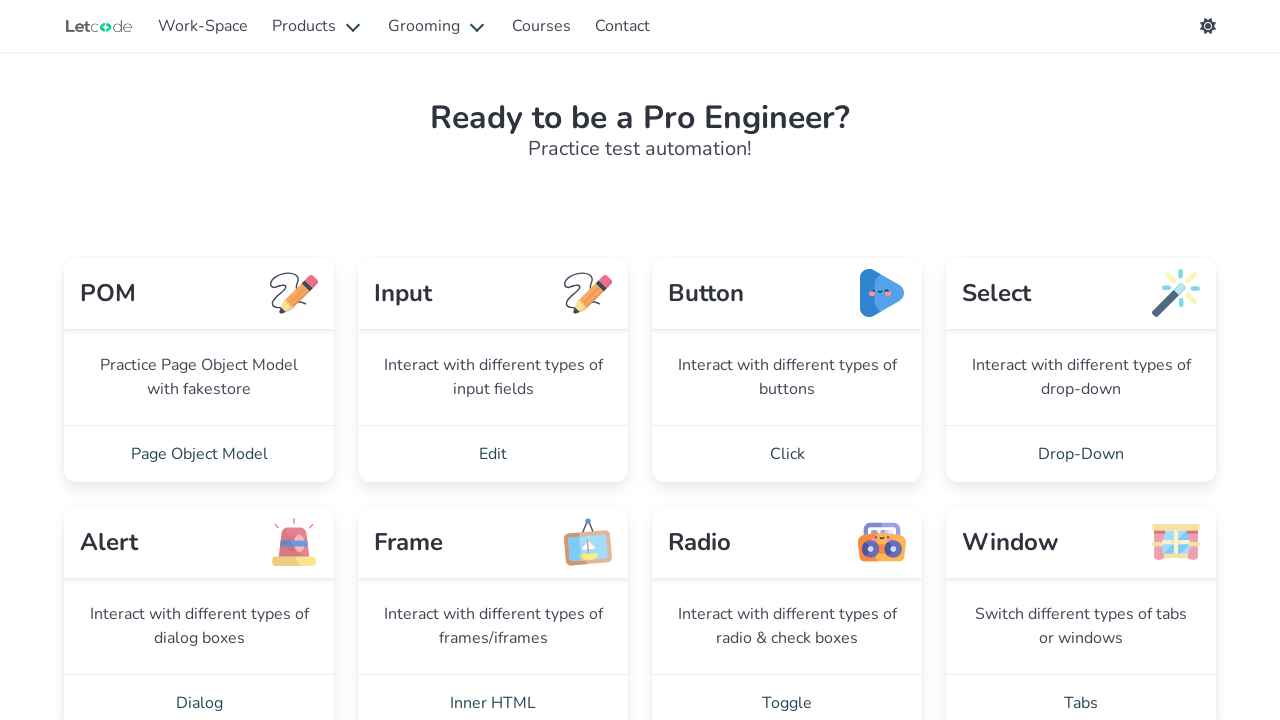

Clicked on the 'Drop-Down' link using text-based element selection at (1081, 454) on a:text('Drop-Down')
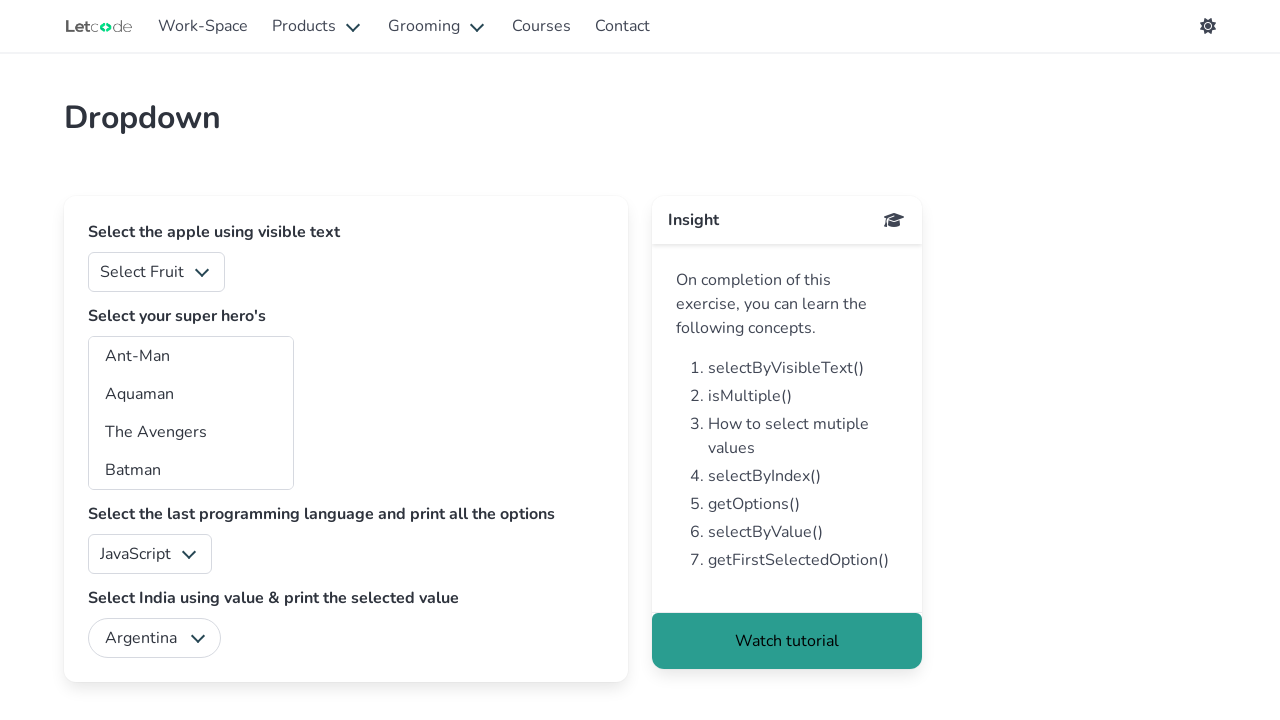

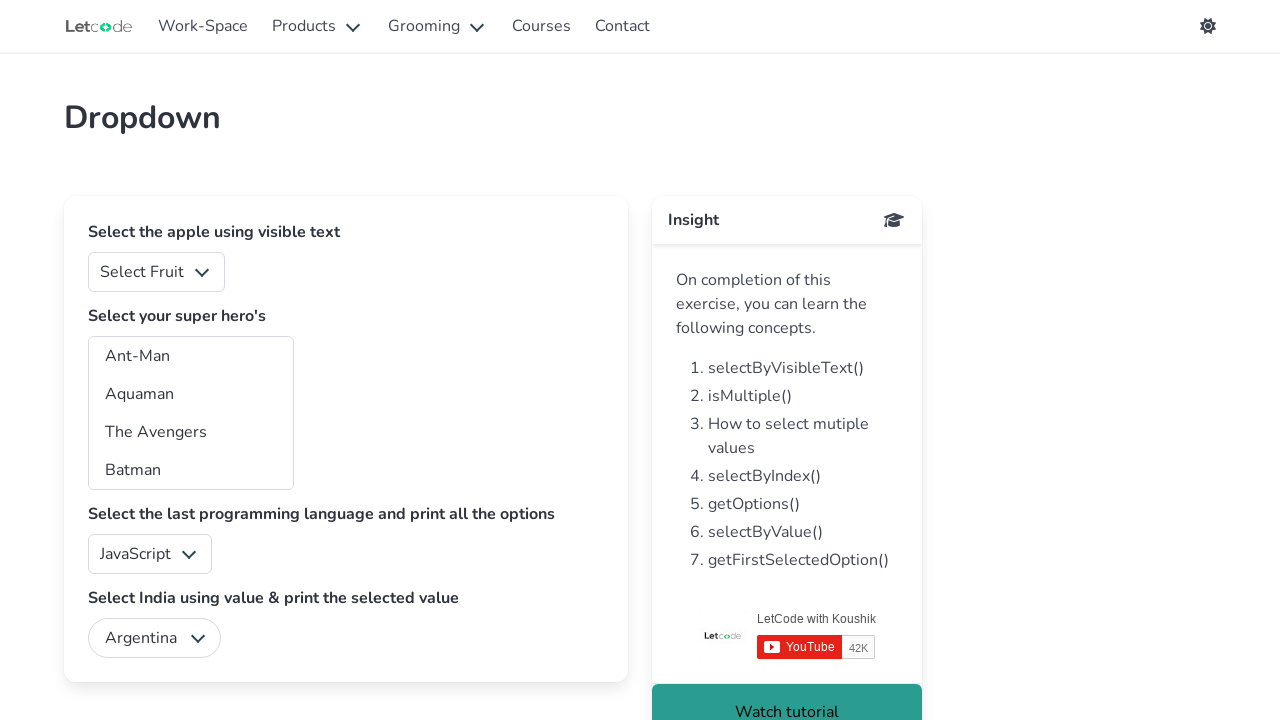